Tests accepting a simple JavaScript alert by clicking the OK tab and accepting the alert dialog

Starting URL: http://demo.automationtesting.in/Alerts.html

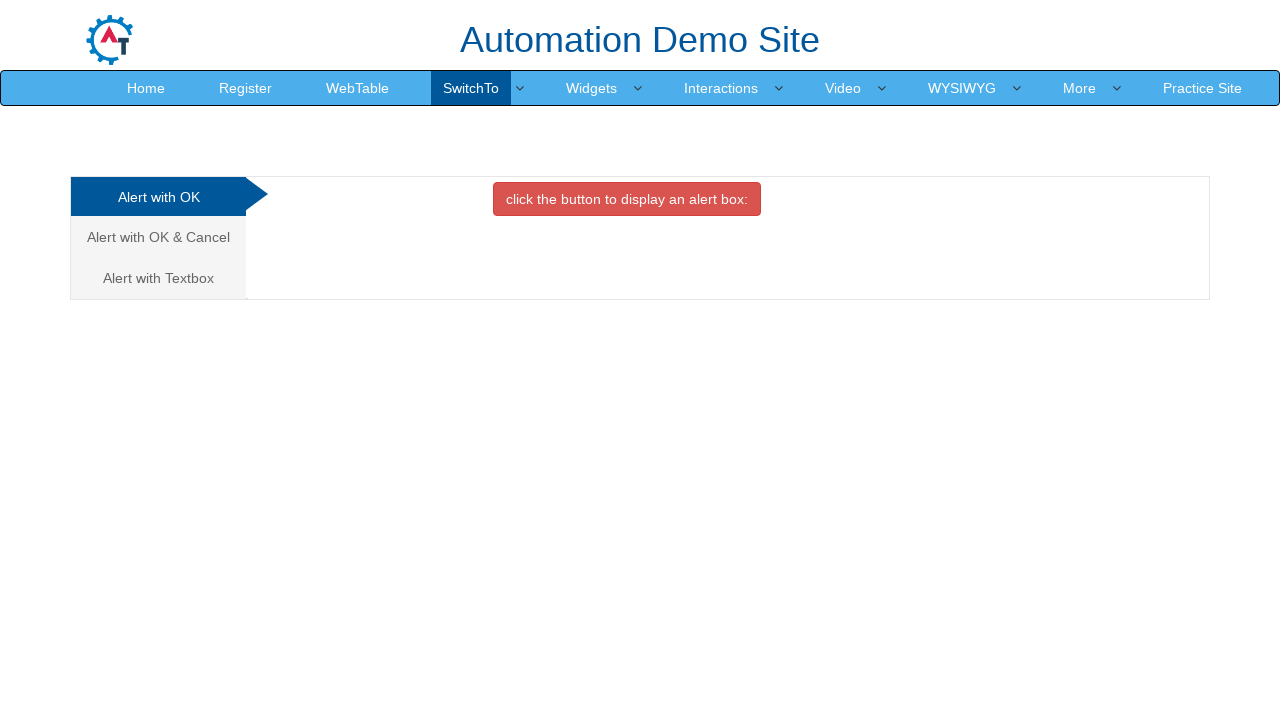

Clicked on 'Alert with OK' tab at (158, 197) on xpath=//a[@href='#OKTab']
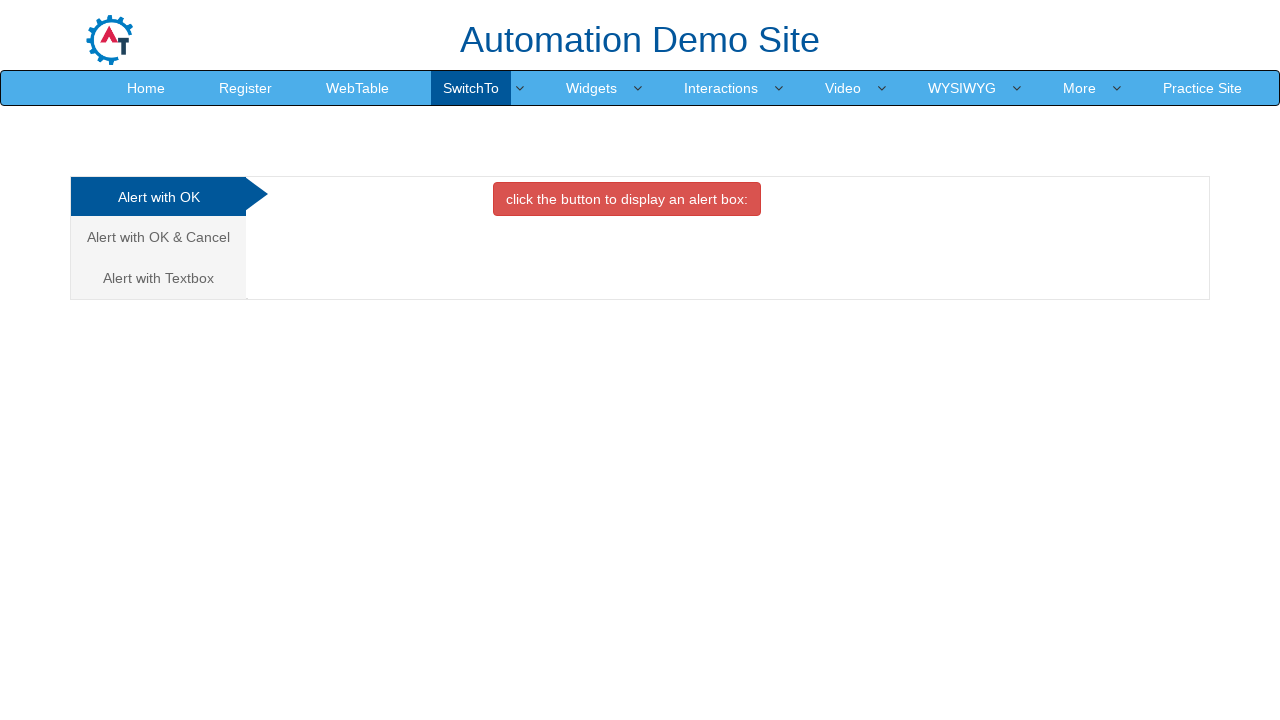

Clicked button to display alert box at (627, 199) on xpath=//button[@class='btn btn-danger']
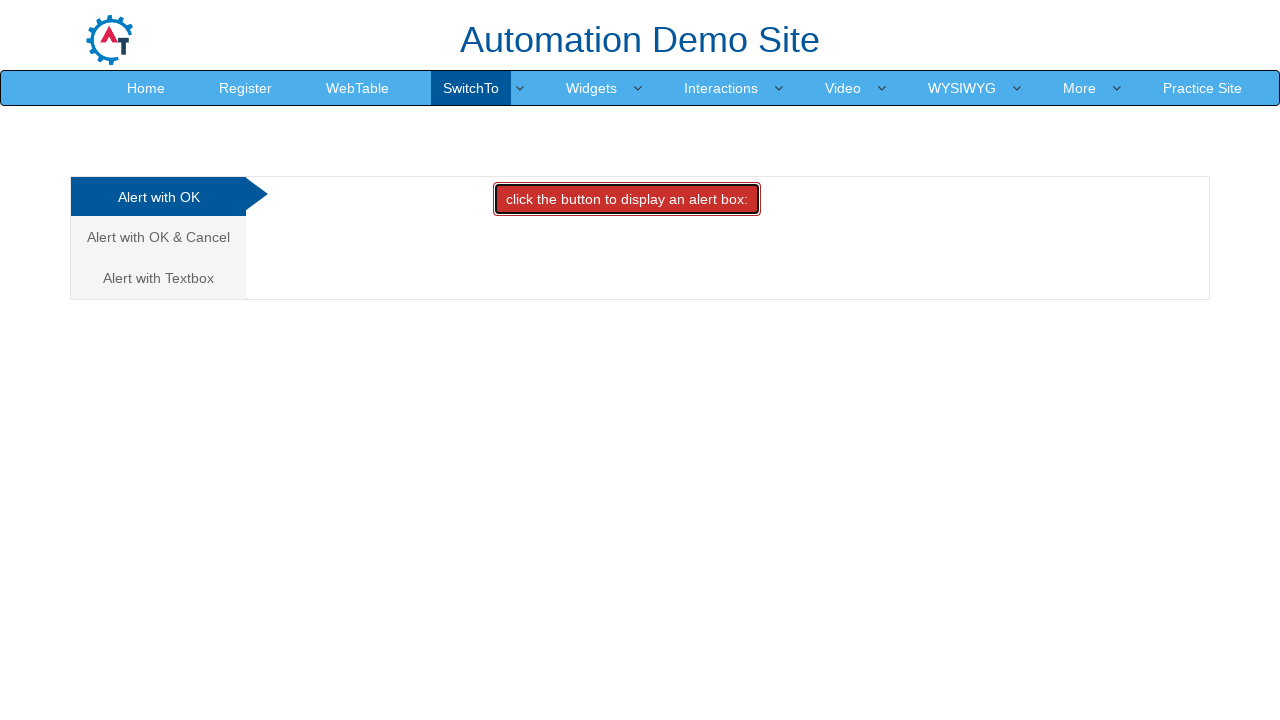

Alert dialog accepted by clicking OK
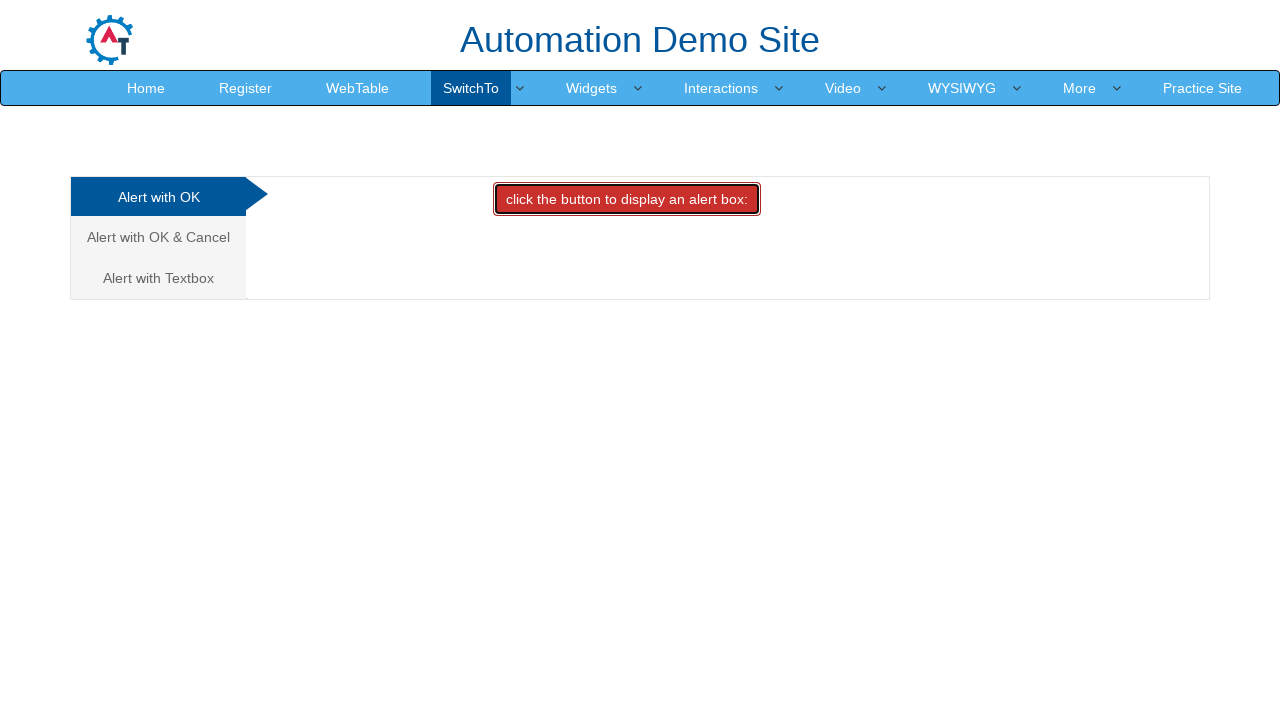

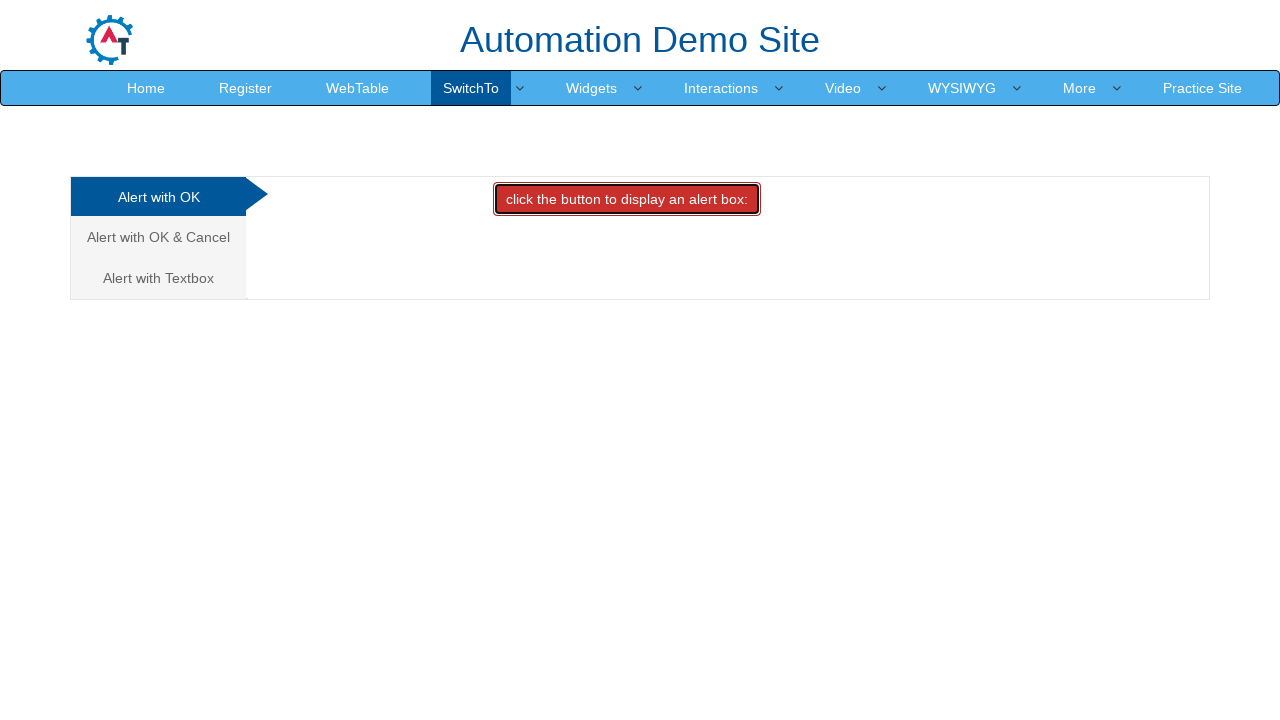